Tests the web tables page by clicking the "Add" button and verifying that the registration form appears with the first name field visible.

Starting URL: https://demoqa.com/webtables

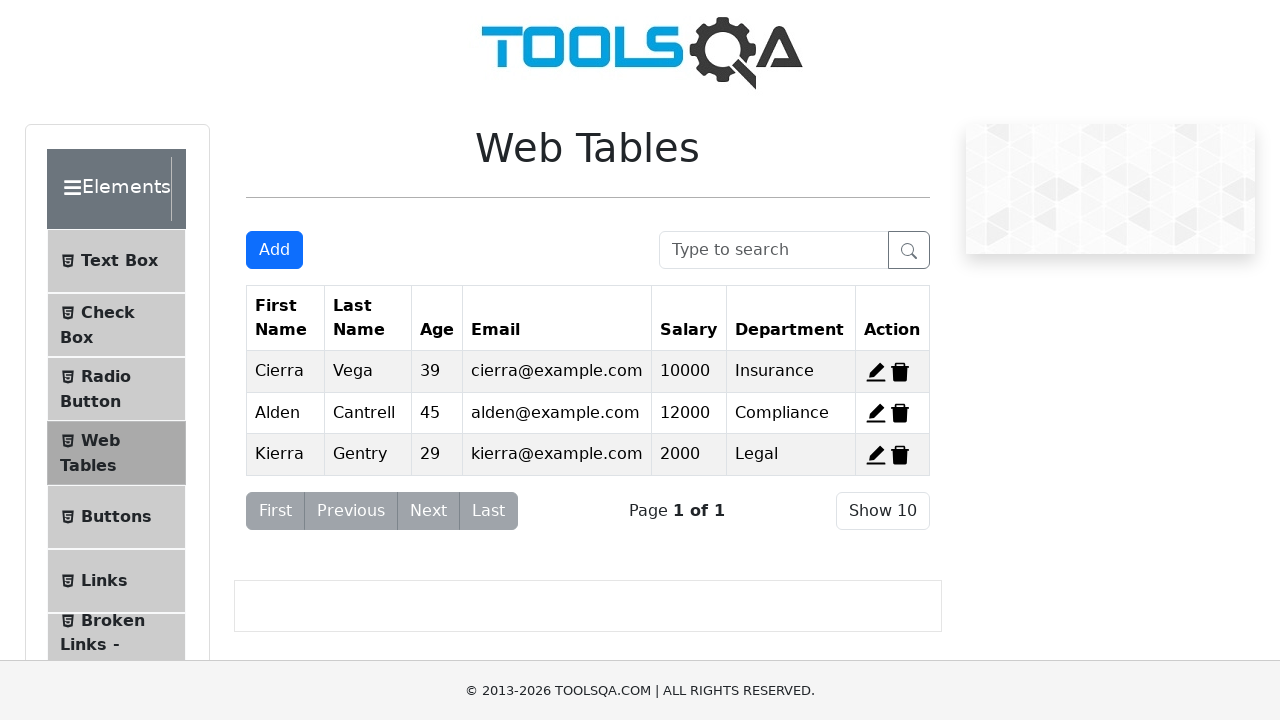

Add button is visible on the web tables page
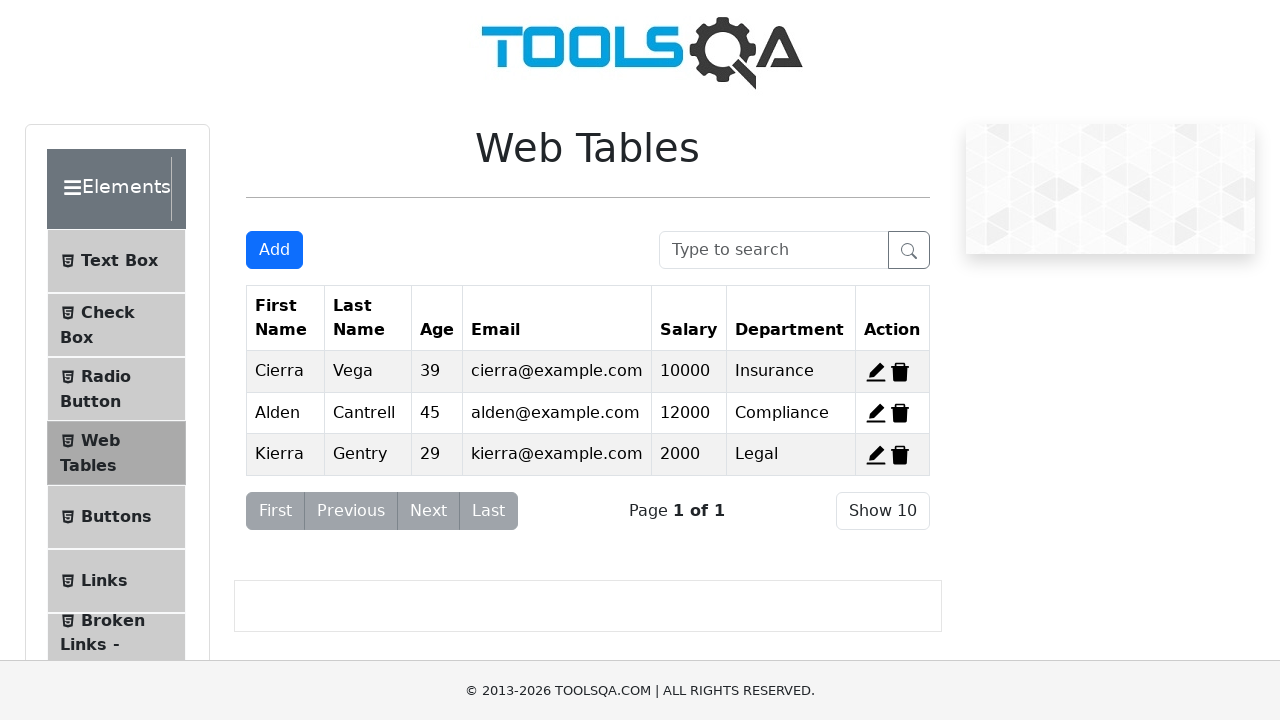

Clicked the Add button to open registration form at (274, 250) on #addNewRecordButton
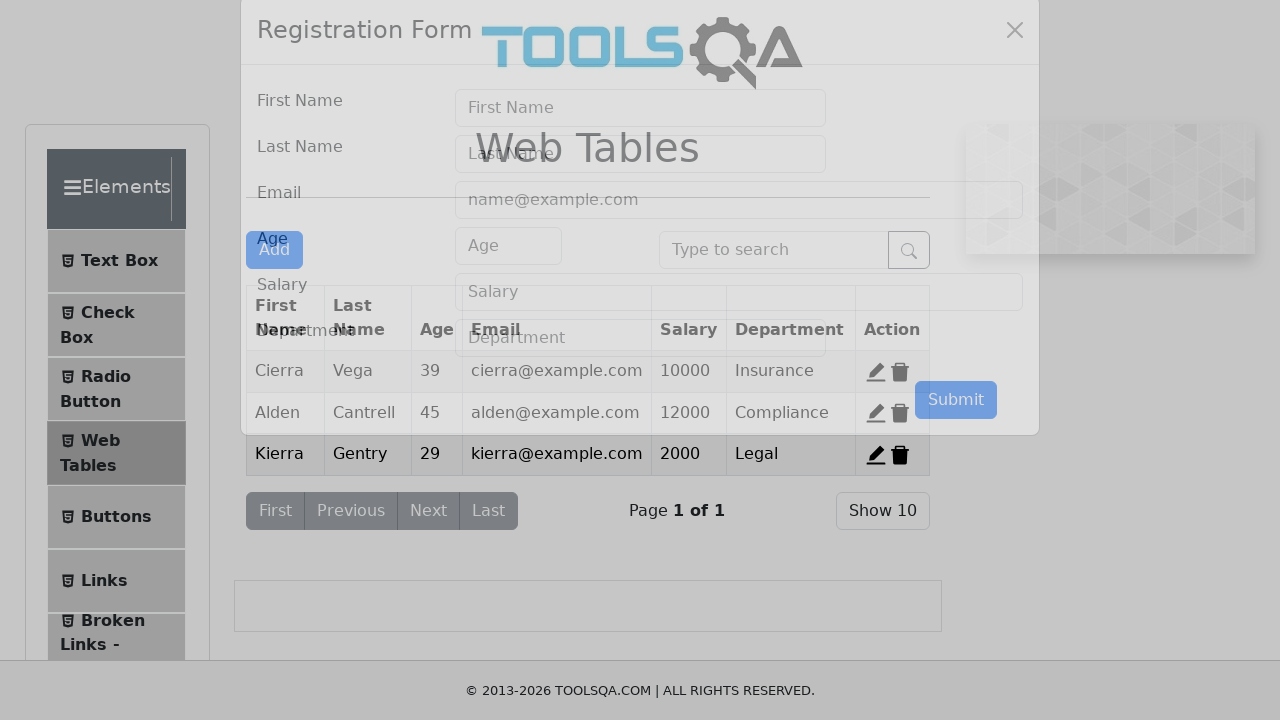

Registration form appeared with first name field visible
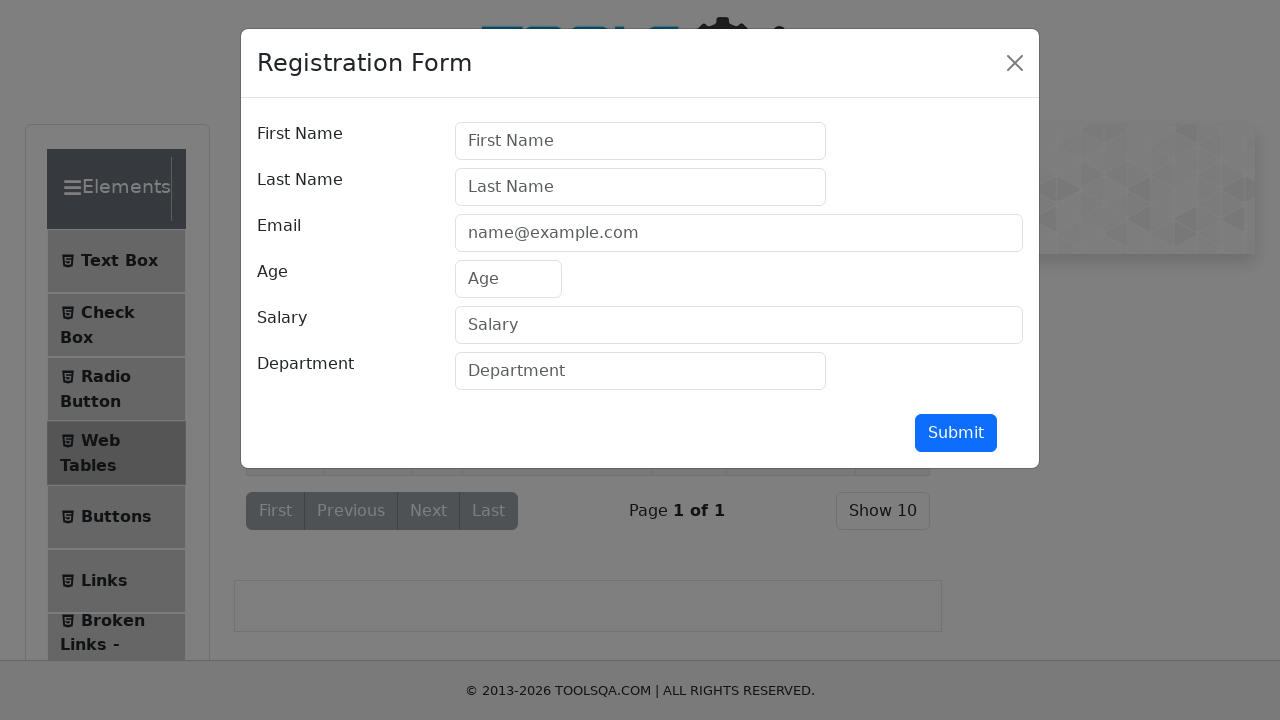

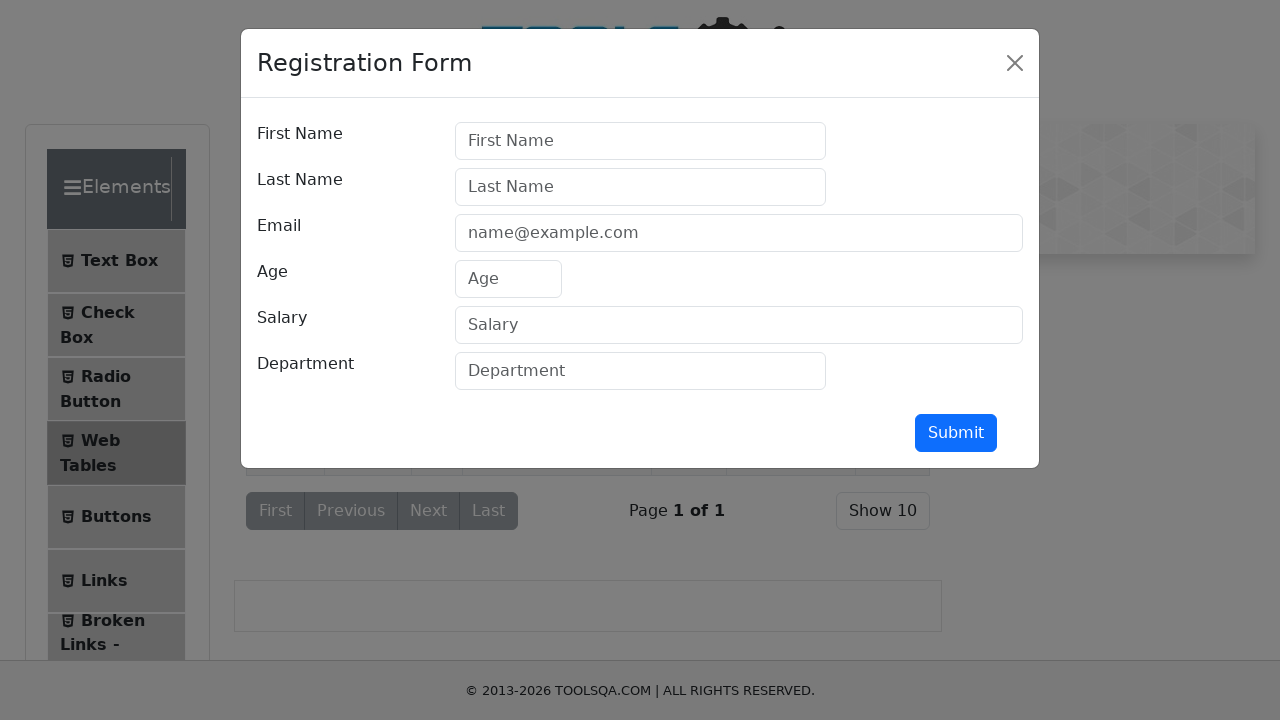